Tests clicking the Facebook social media icon on the login page

Starting URL: https://opensource-demo.orangehrmlive.com/web/index.php/auth/login

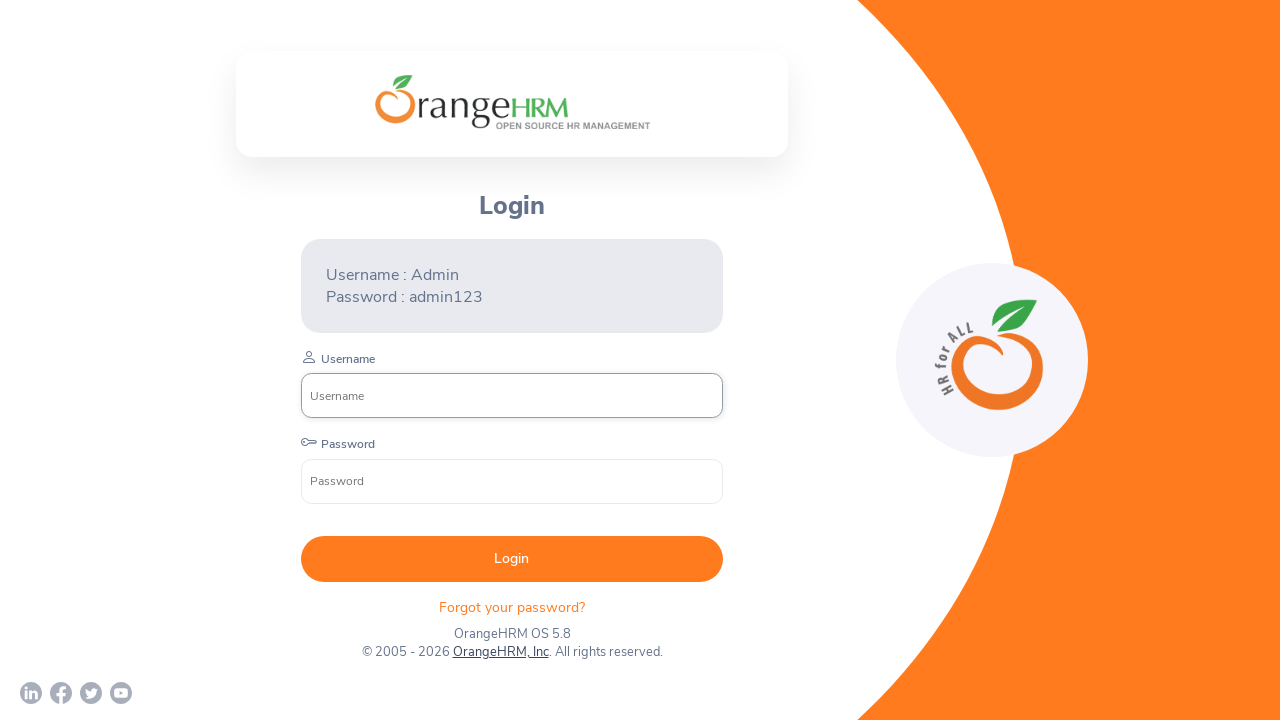

Navigated to OrangeHRM login page
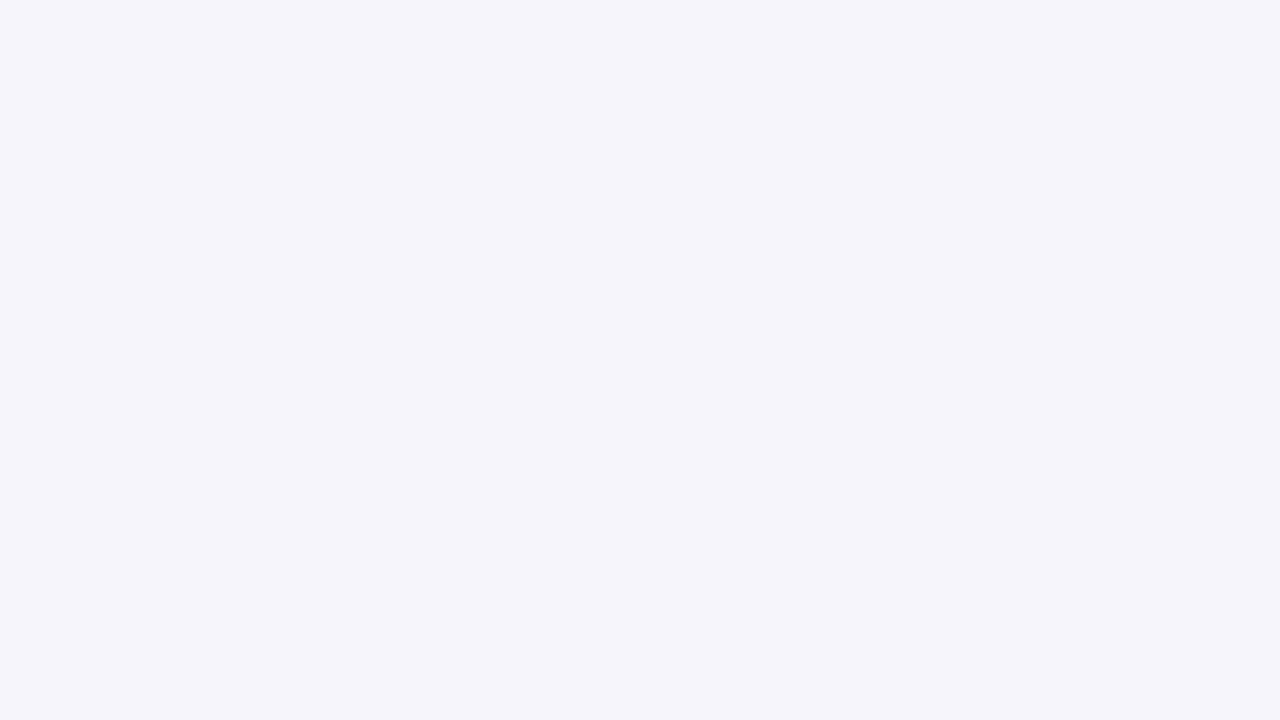

Social media icons loaded on login page
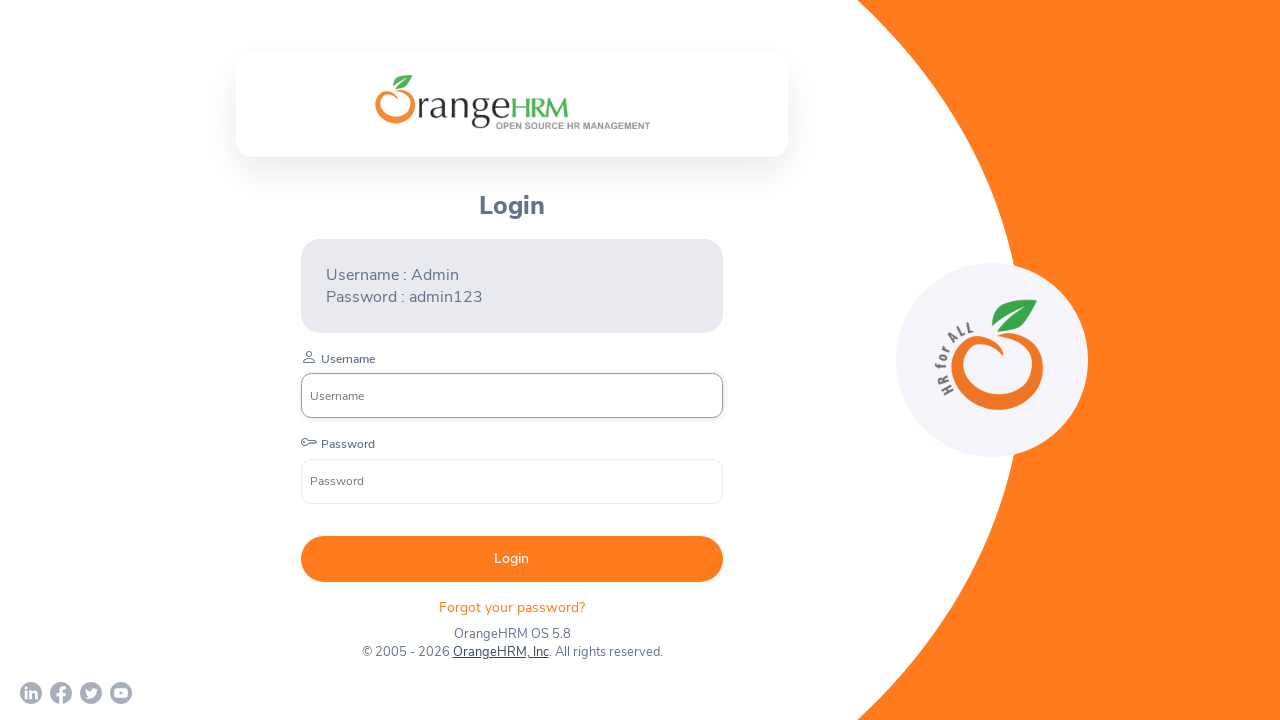

Clicked Facebook social media icon at (61, 693) on a >> nth=1
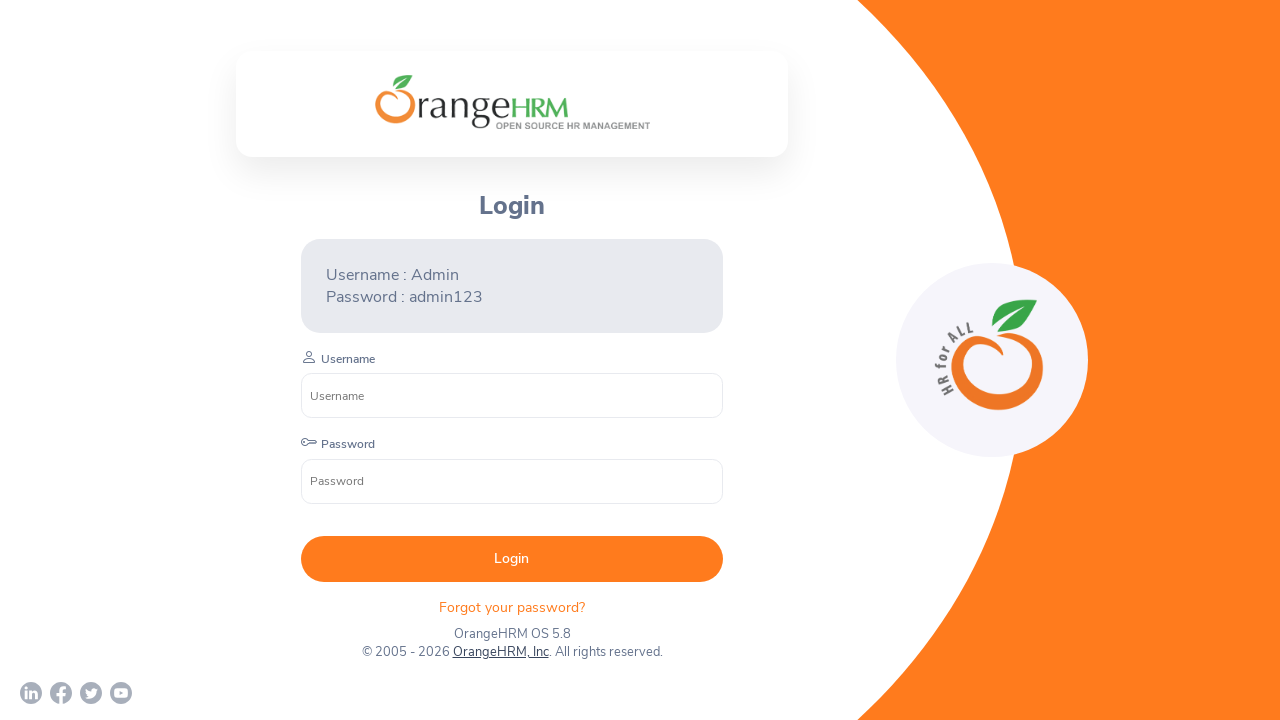

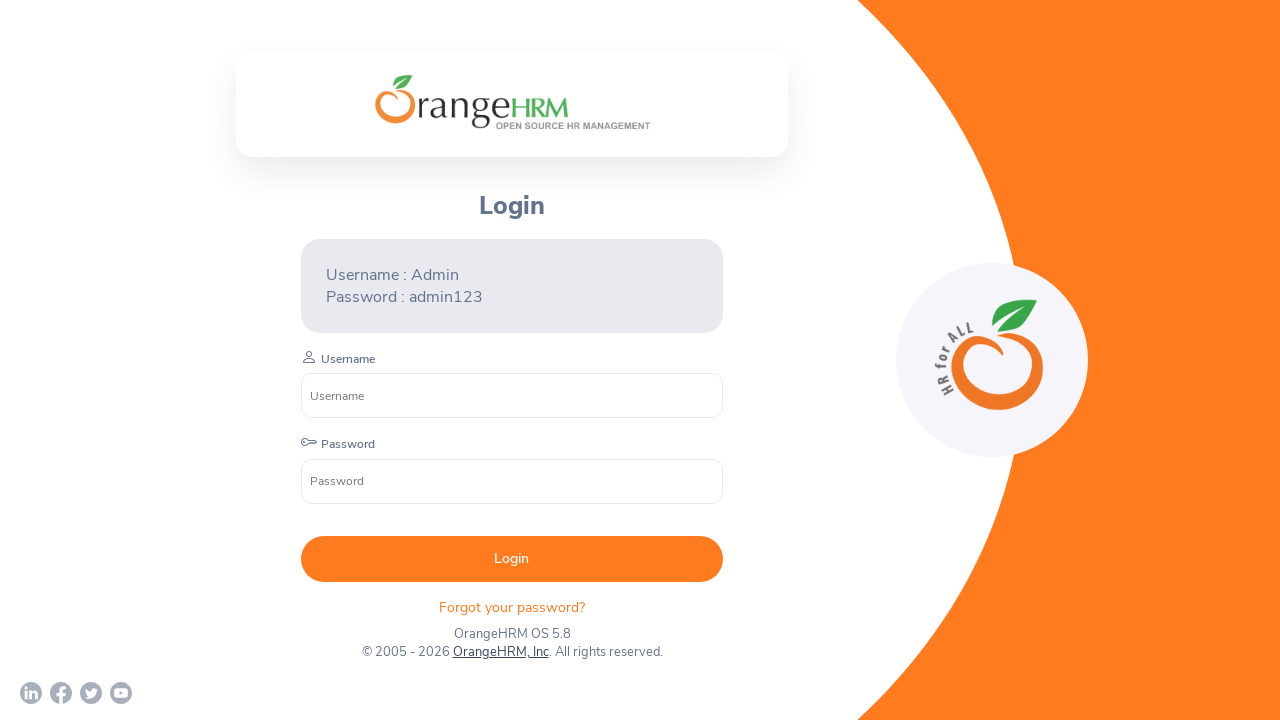